Tests a registration form by filling in personal details including name, email, gender, hobbies, and phone number, then submits the form and verifies the success message

Starting URL: https://demoqa.com/automation-practice-form

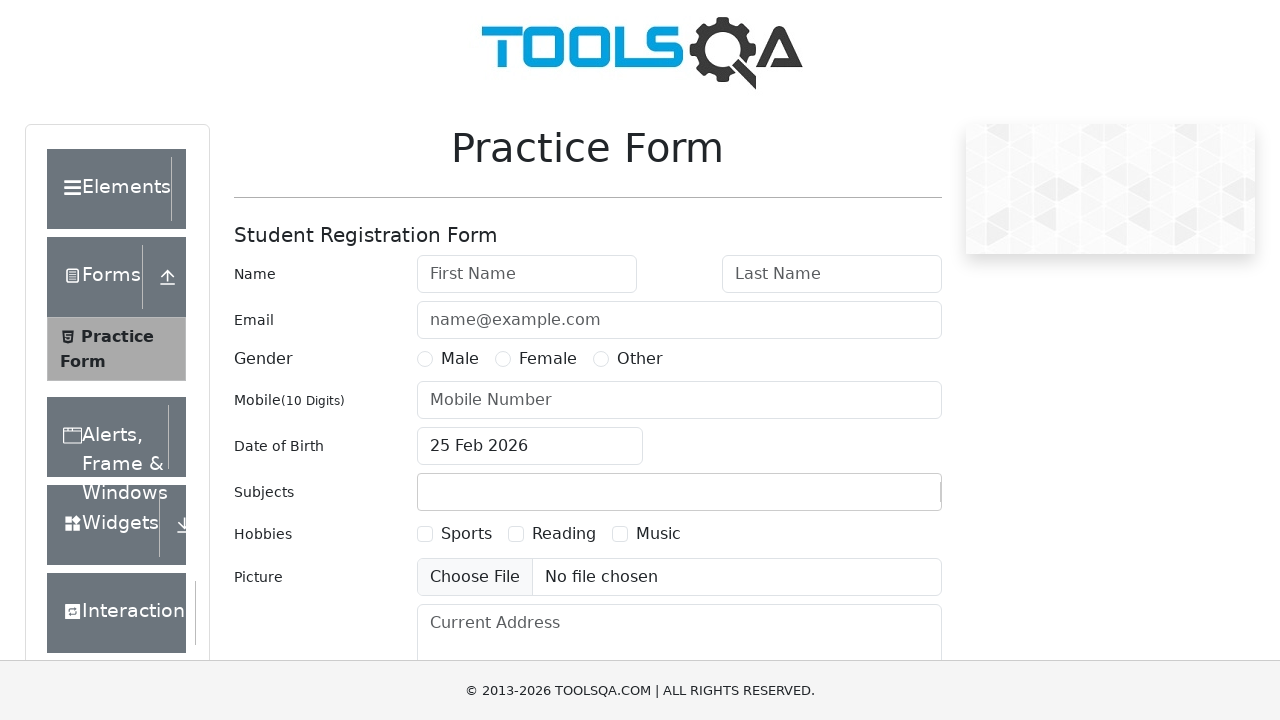

Filled first name field with 'Sam' on #firstName
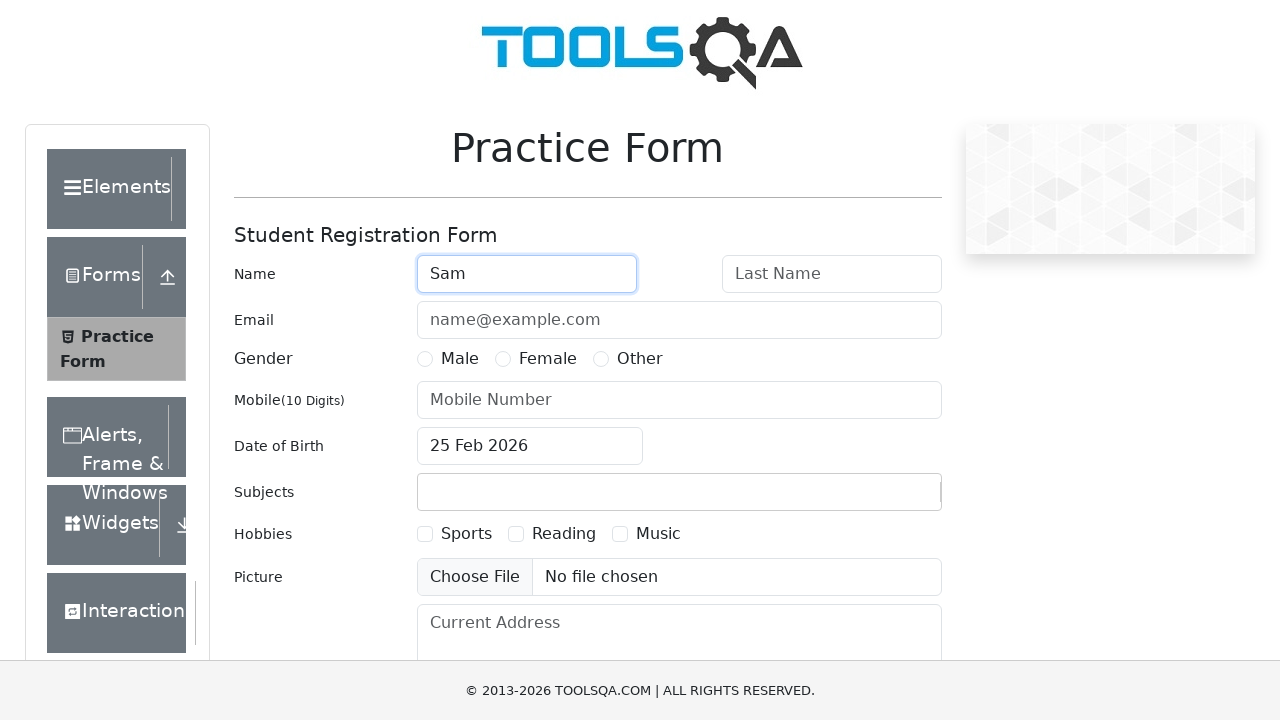

Filled last name field with 'West02252026031711' on #lastName
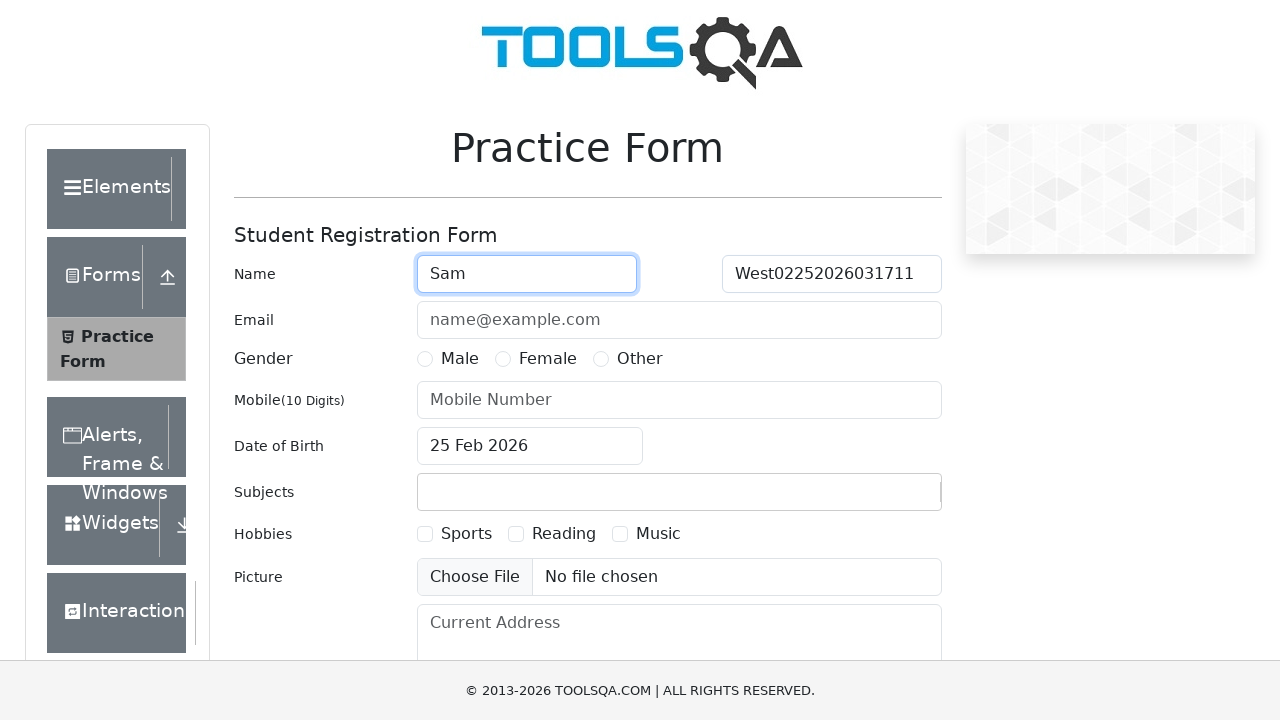

Filled email field with '02252026031711sab@gmail.com' on #userEmail
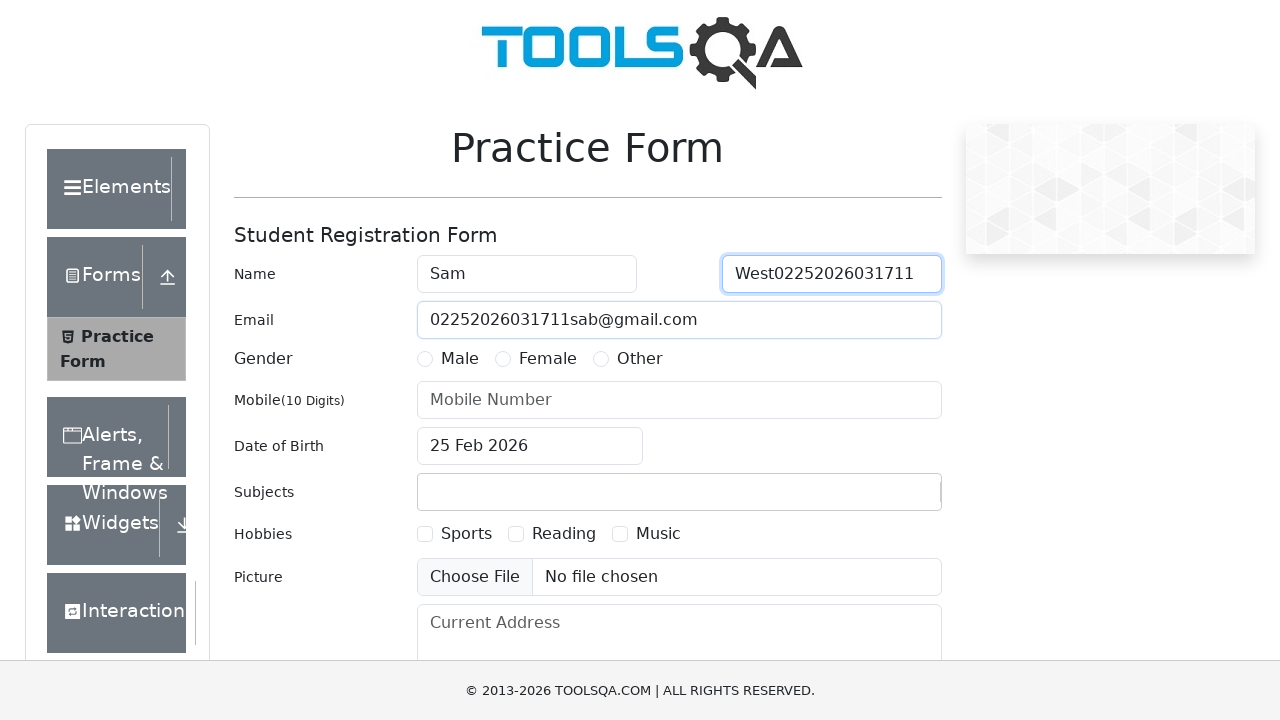

Selected male gender option
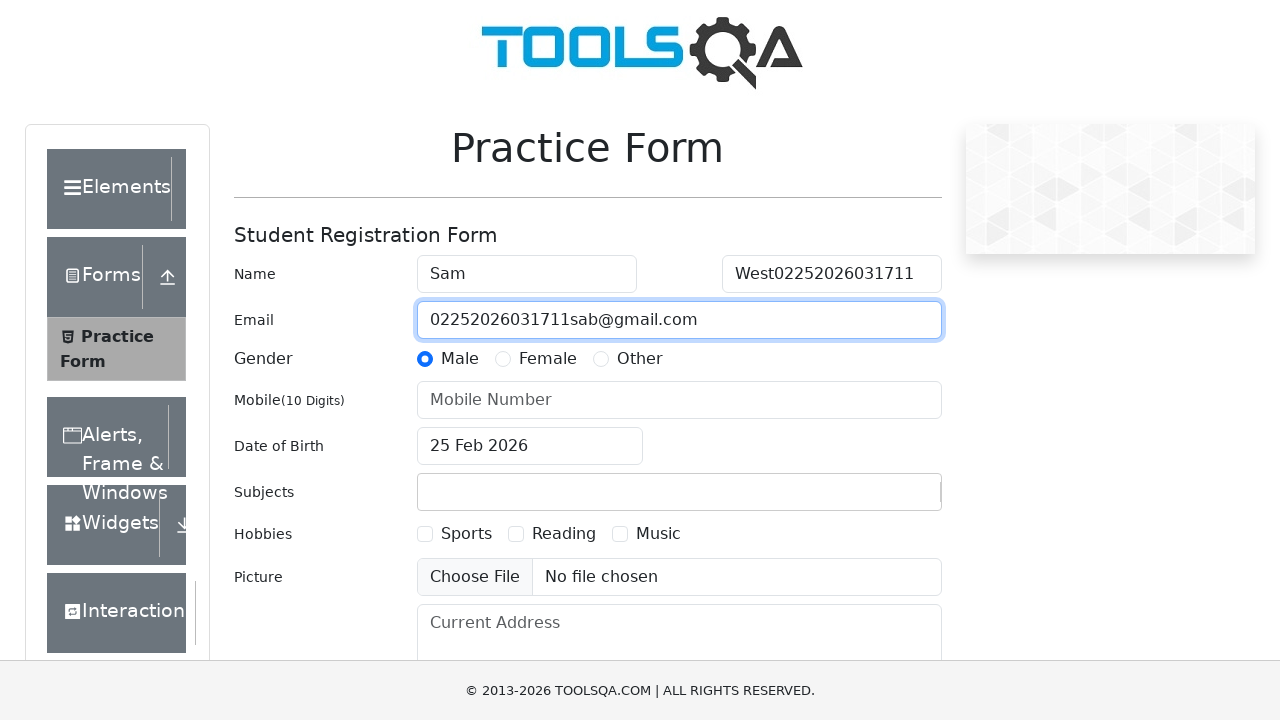

Selected hobbies checkbox
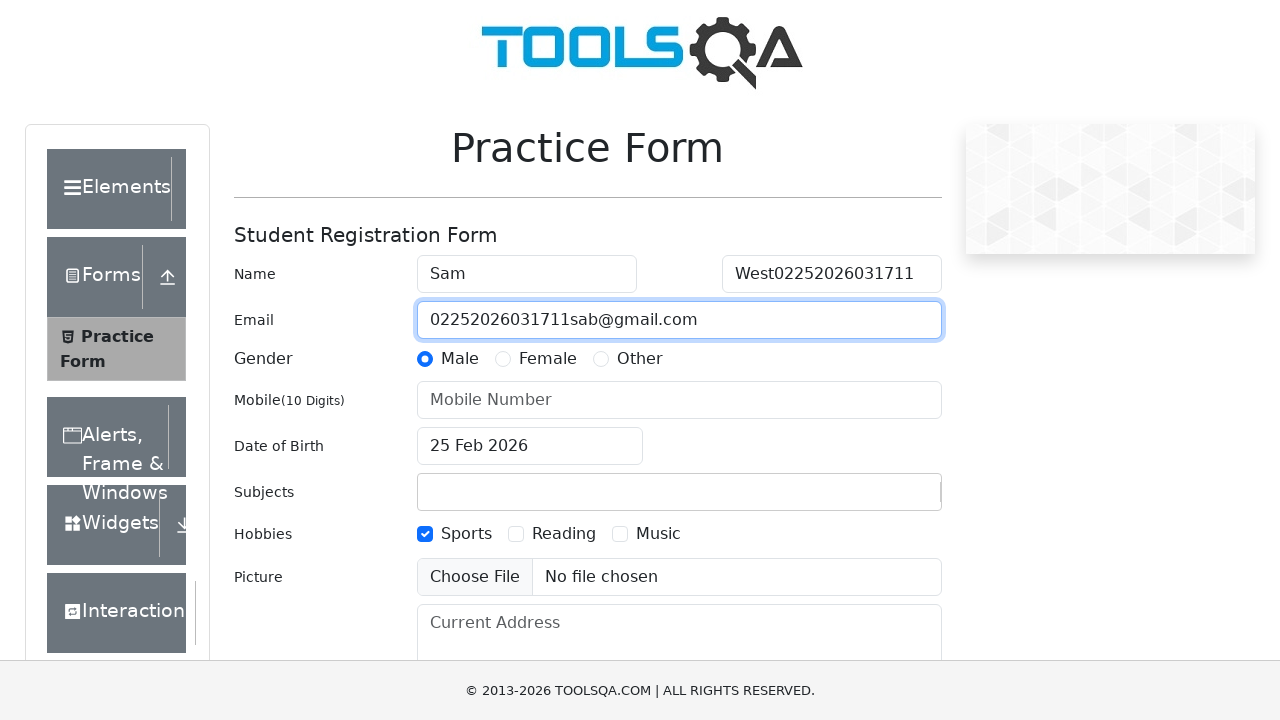

Filled phone number field with '9876567654' on #userNumber
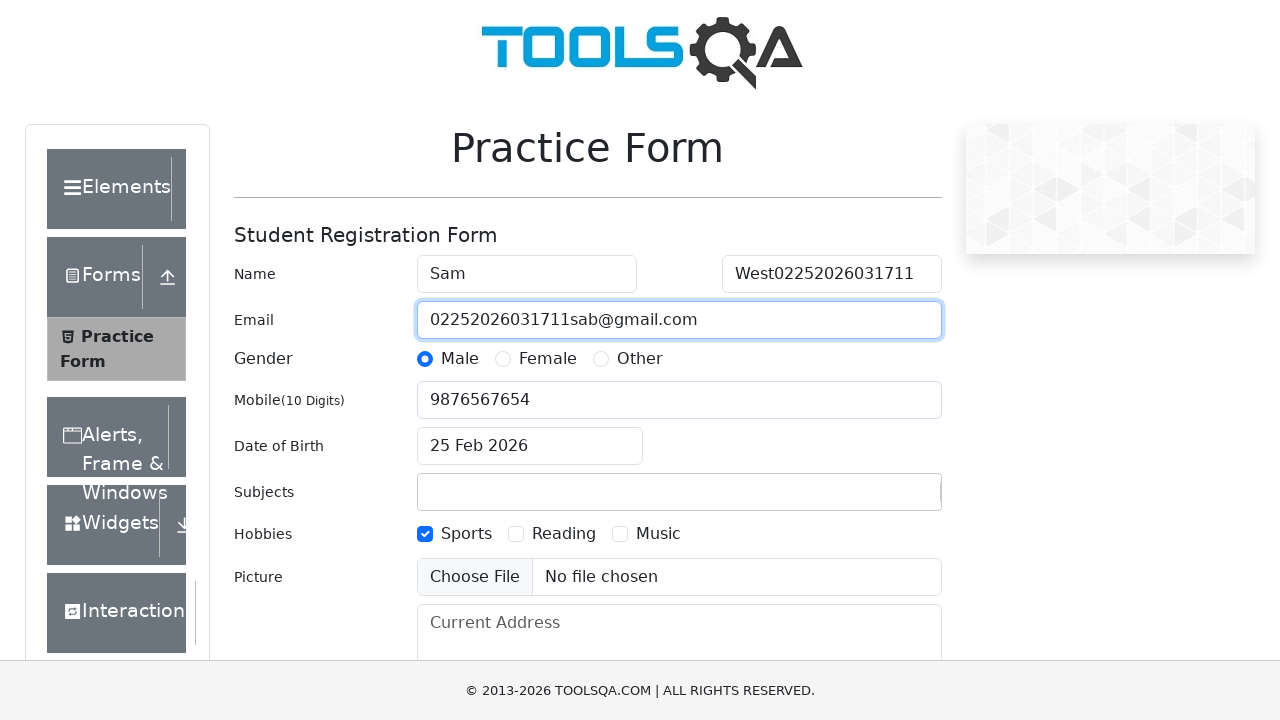

Clicked submit button to submit the registration form
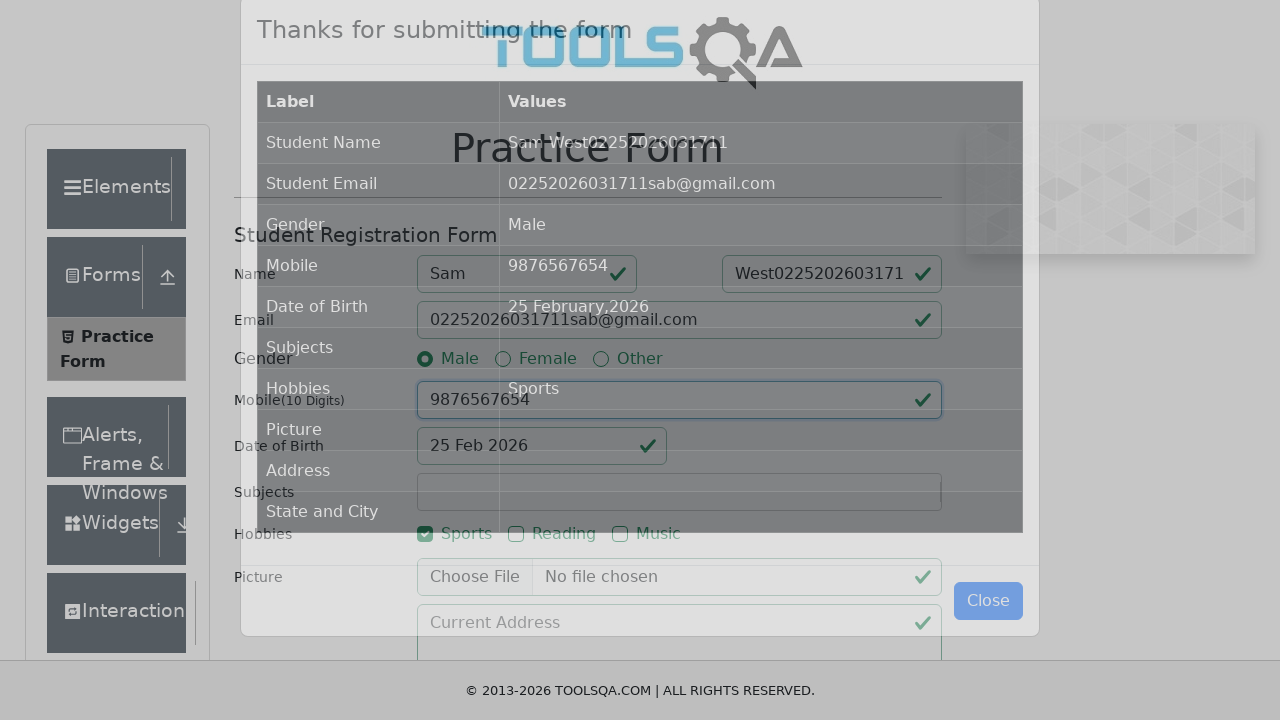

Success message modal appeared after form submission
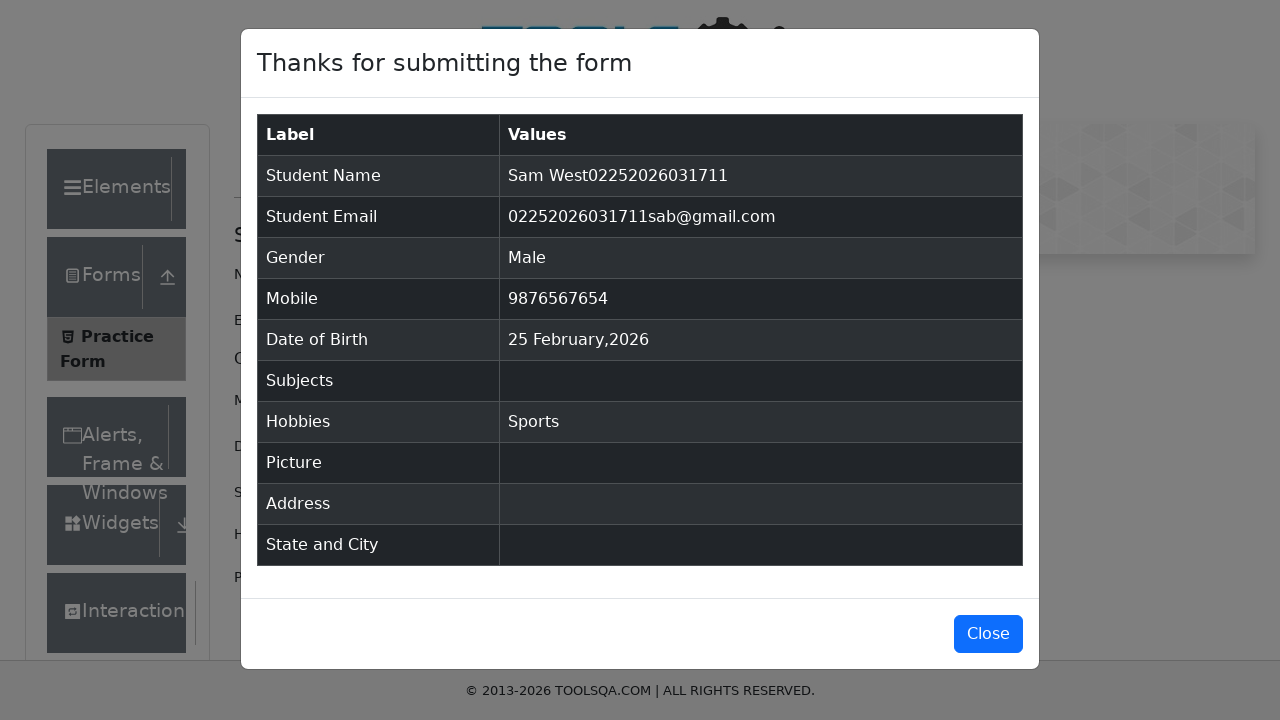

Verified success message text is 'Thanks for submitting the form'
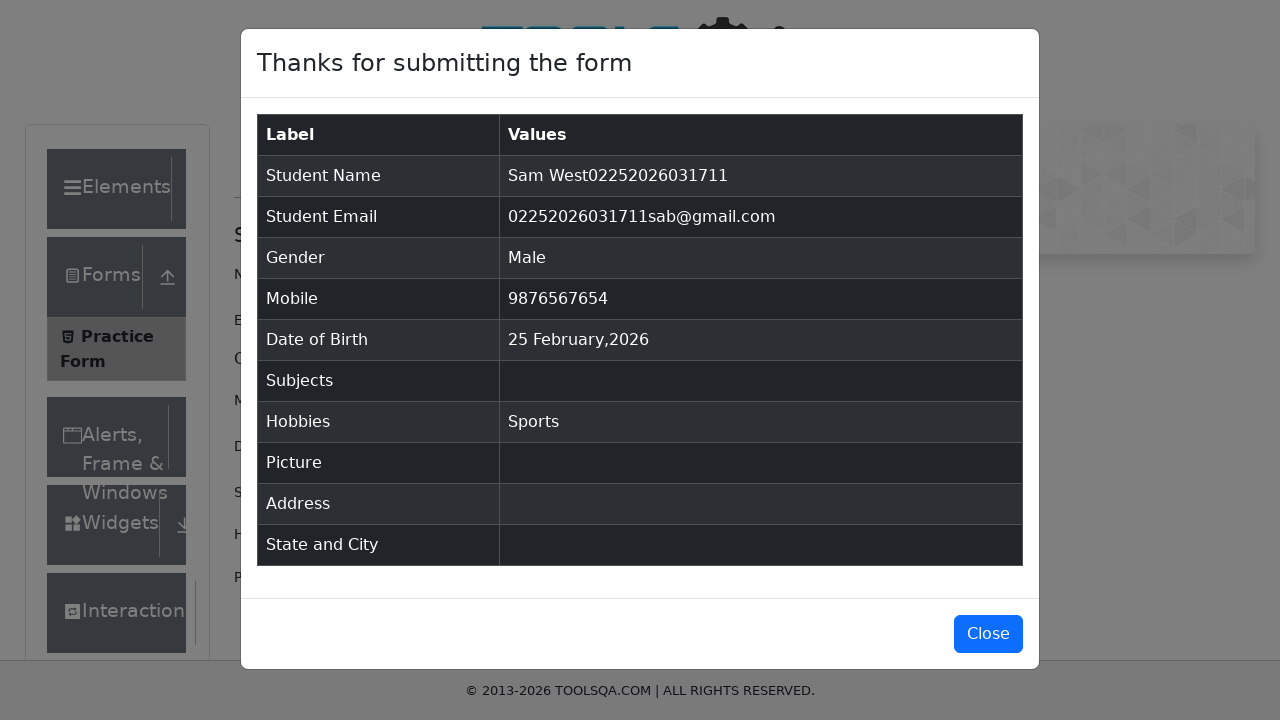

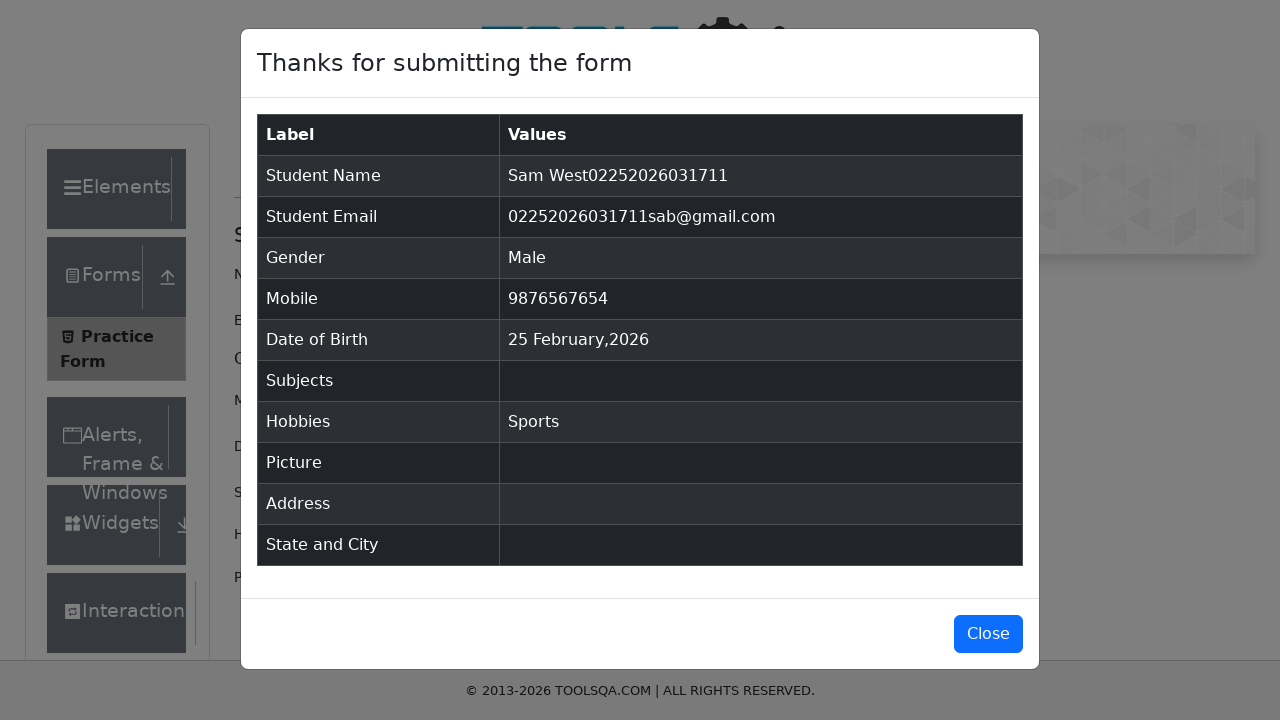